Tests dropdown menu navigation on SpiceJet website by hovering over parent menu items and clicking child menu items

Starting URL: https://www.spicejet.com/

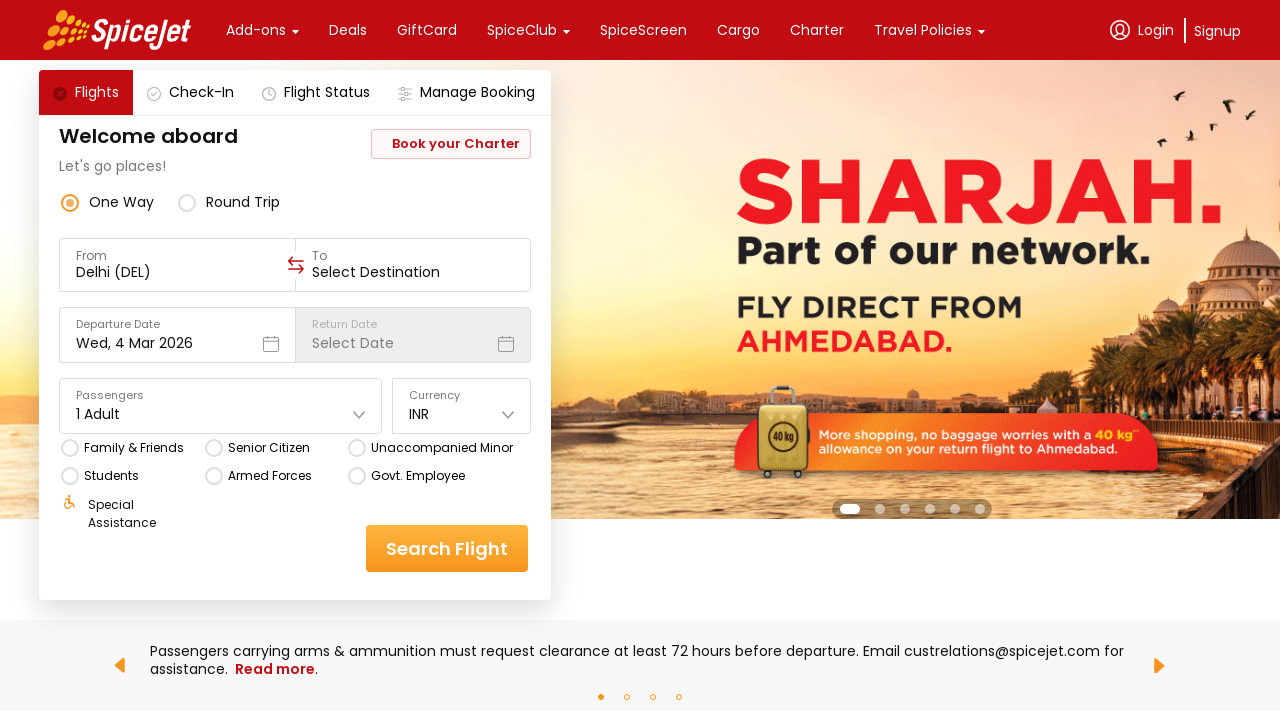

Hovered over SpiceClub menu item to reveal dropdown at (522, 30) on xpath=//div[text()='SpiceClub']
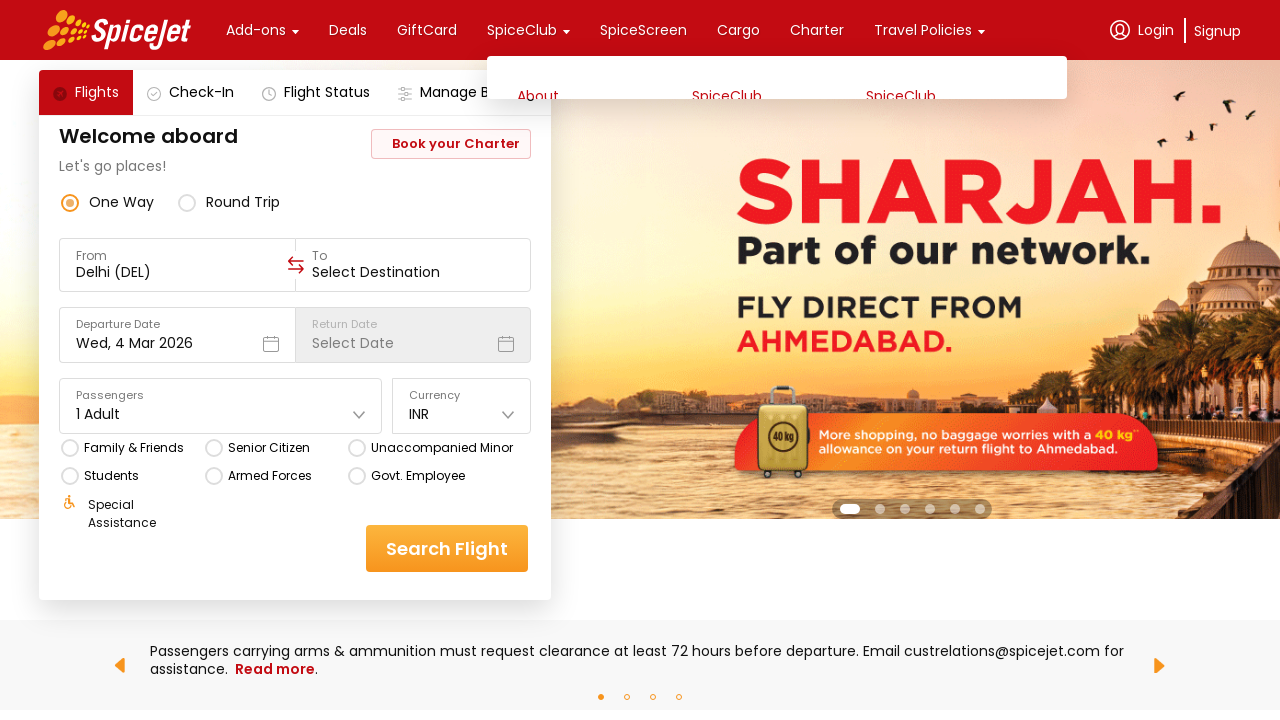

Clicked on Benefits submenu item at (601, 179) on xpath=//div[text()='Benefits']
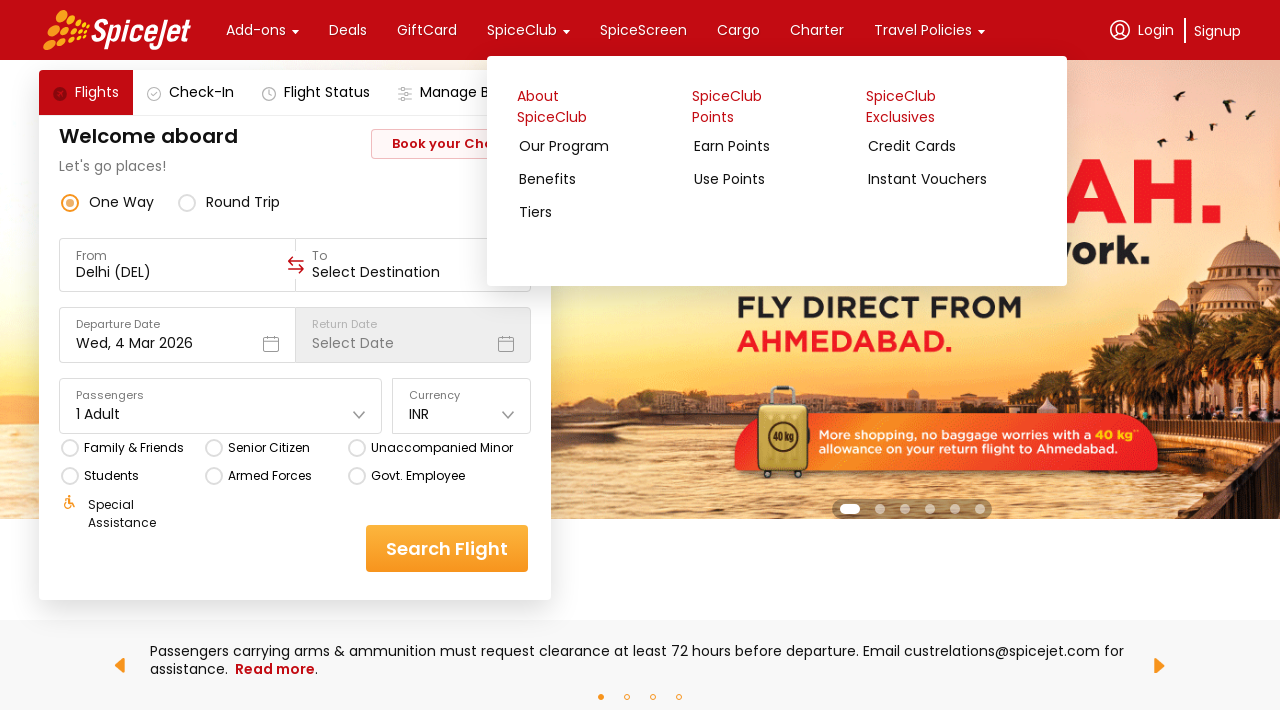

Page loaded with networkidle state
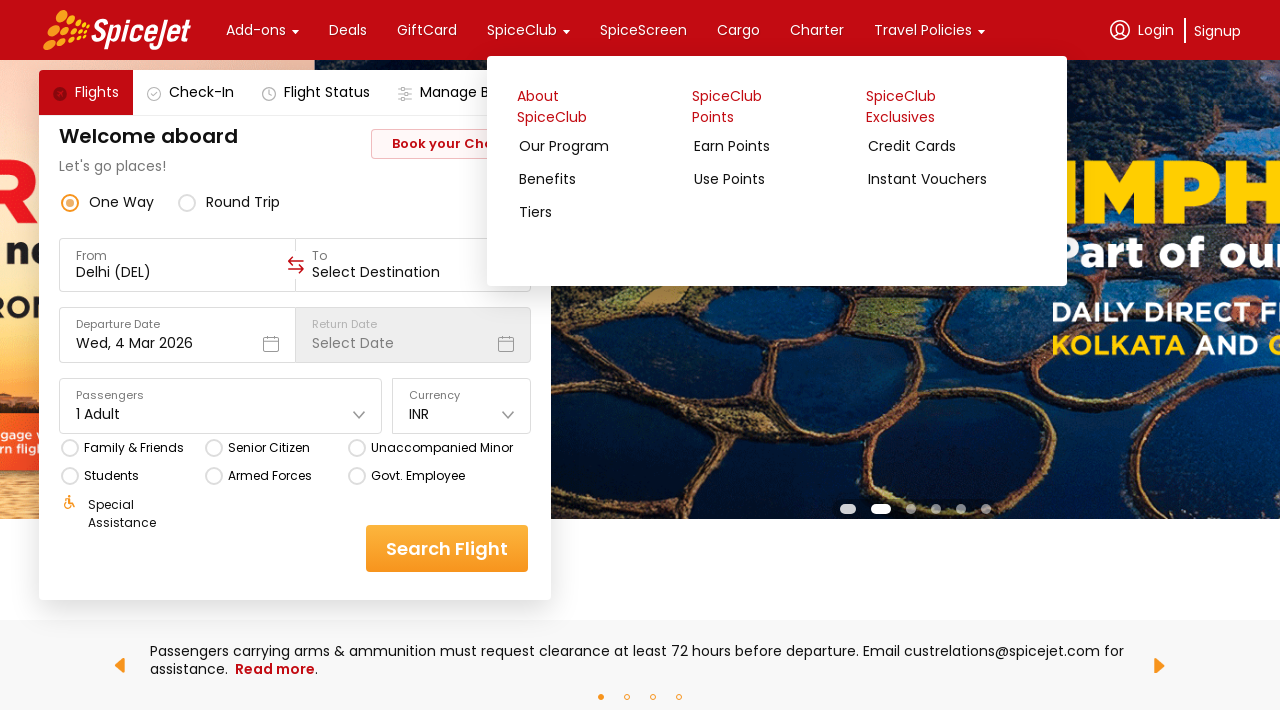

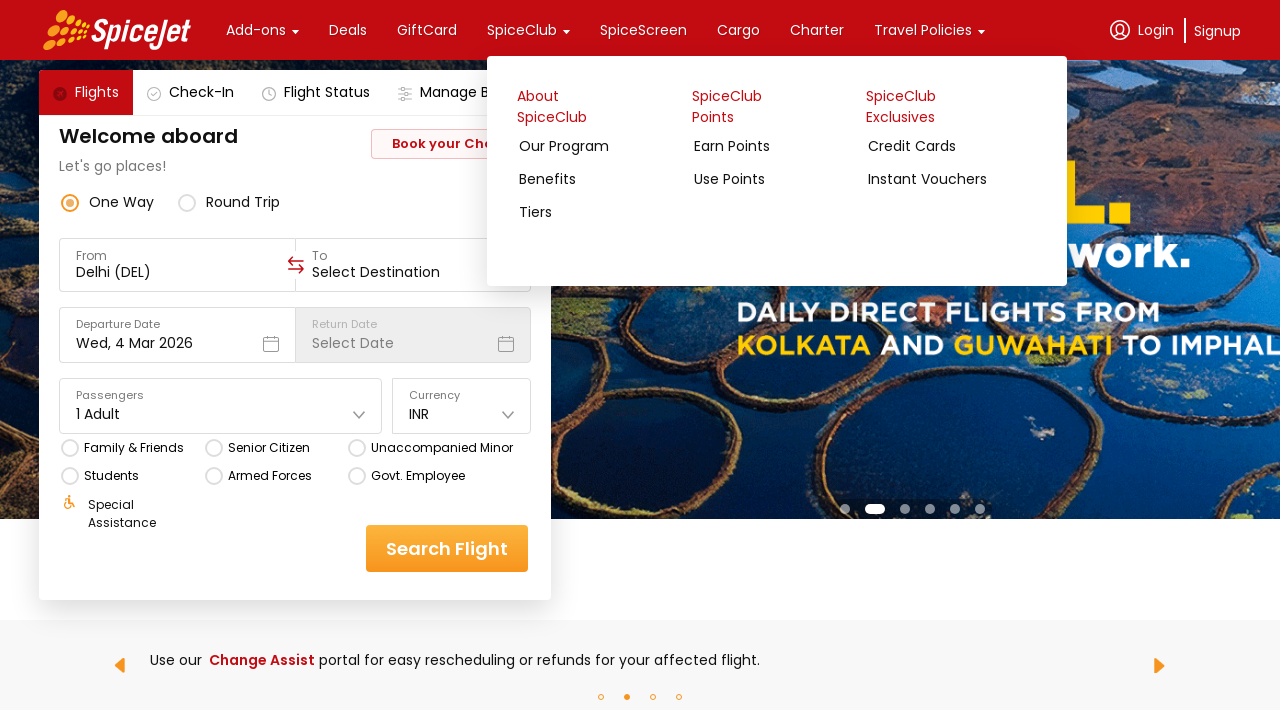